Tests scroll functionality by scrolling down 1000 pixels on the Selenium website and then scrolling back up 1000 pixels to demonstrate scroll up operation.

Starting URL: https://www.selenium.dev/

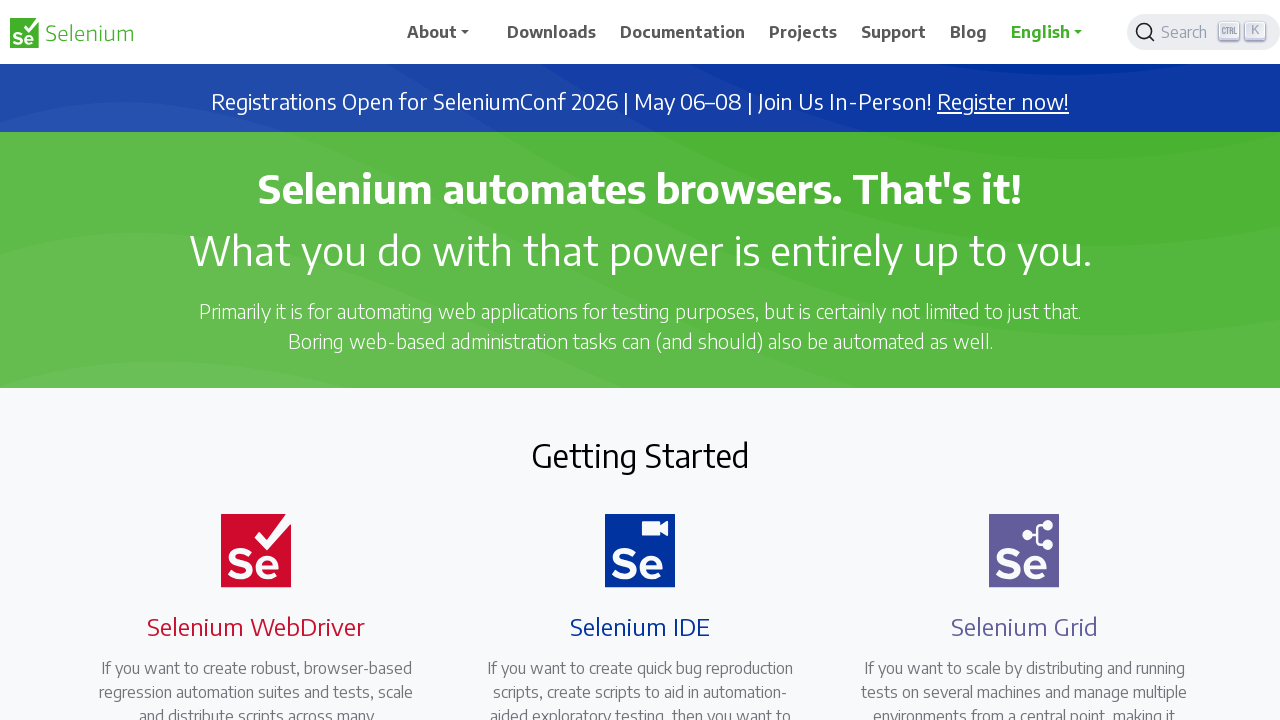

Scrolled down 1000 pixels on the Selenium website
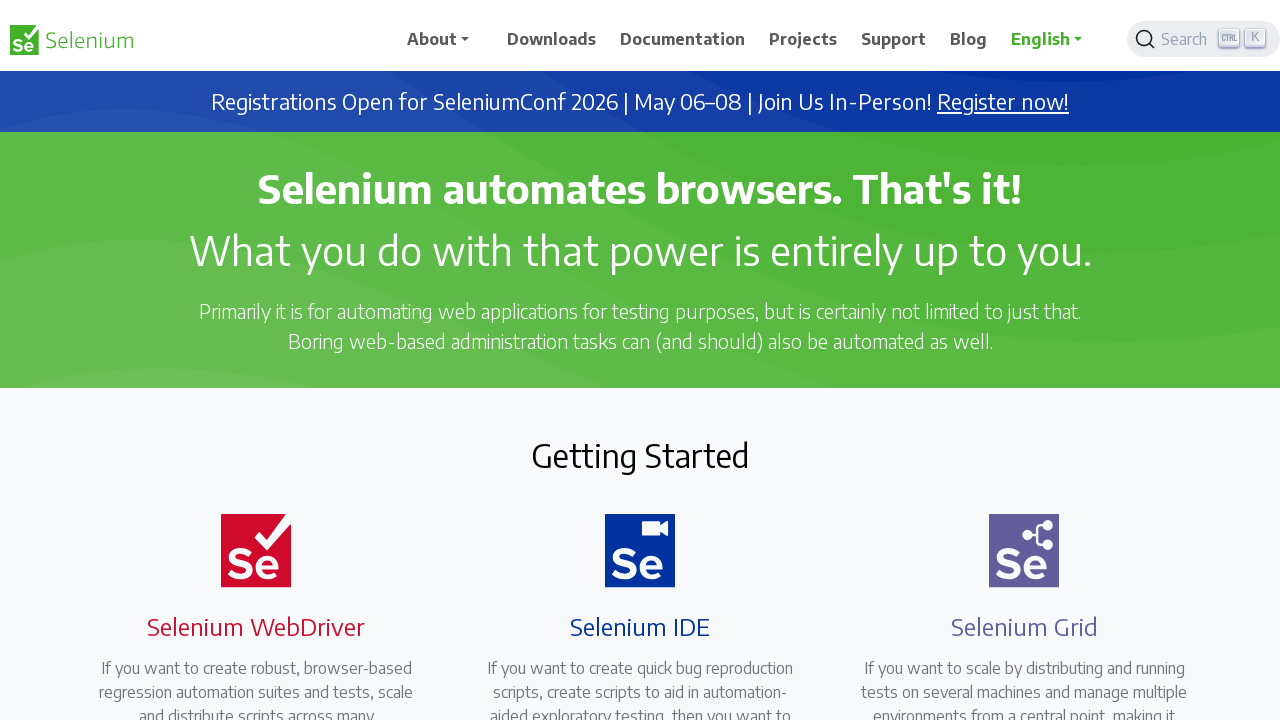

Waited 2 seconds to observe the scroll down
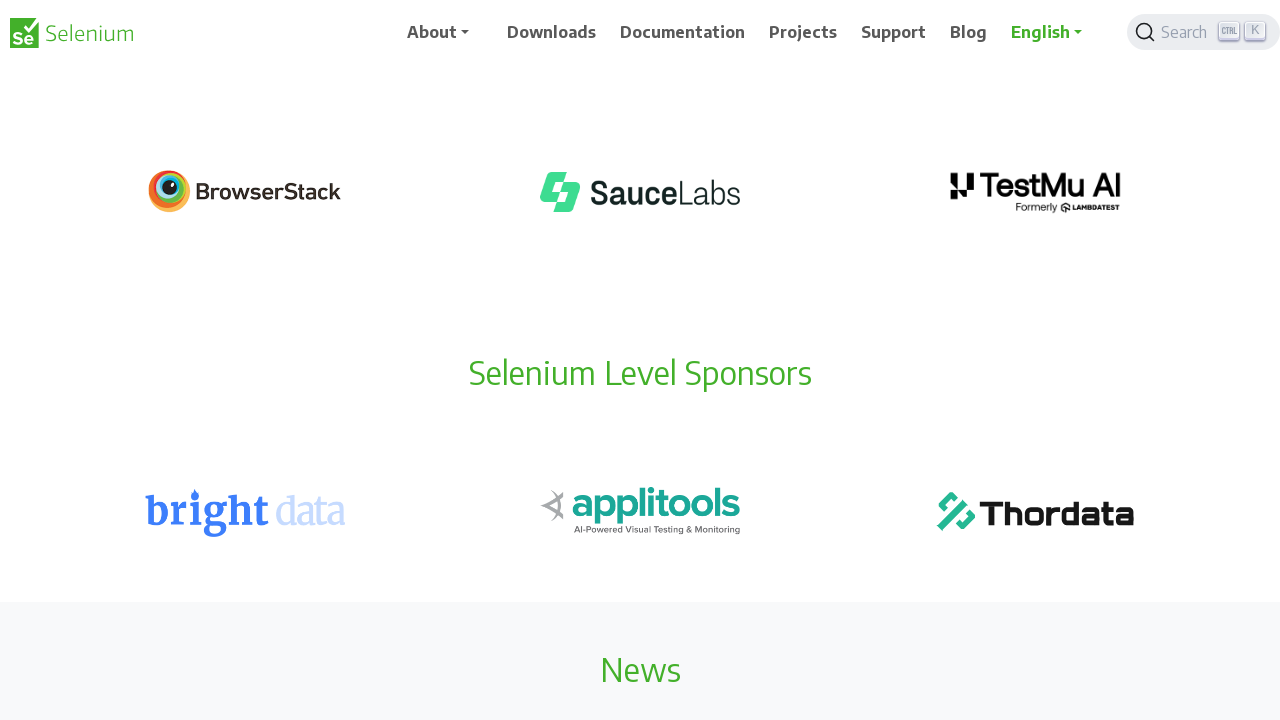

Scrolled back up 1000 pixels to return to original position
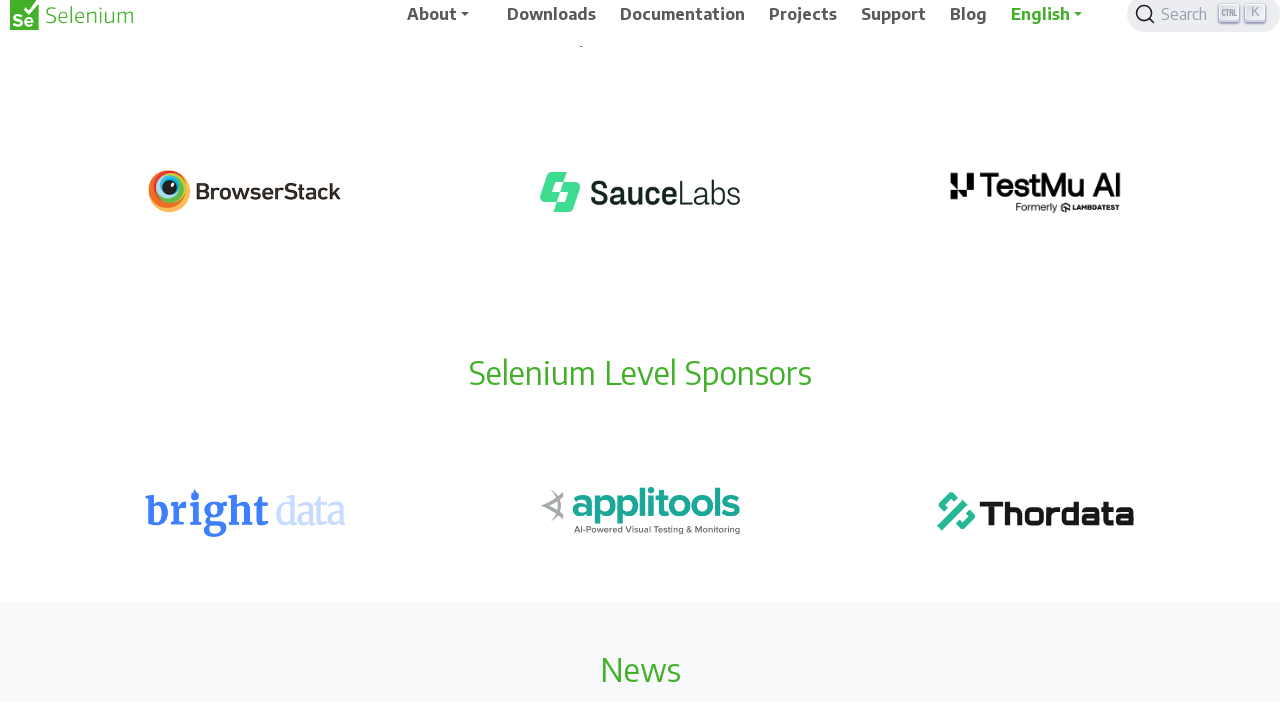

Waited 2 seconds to observe the scroll up
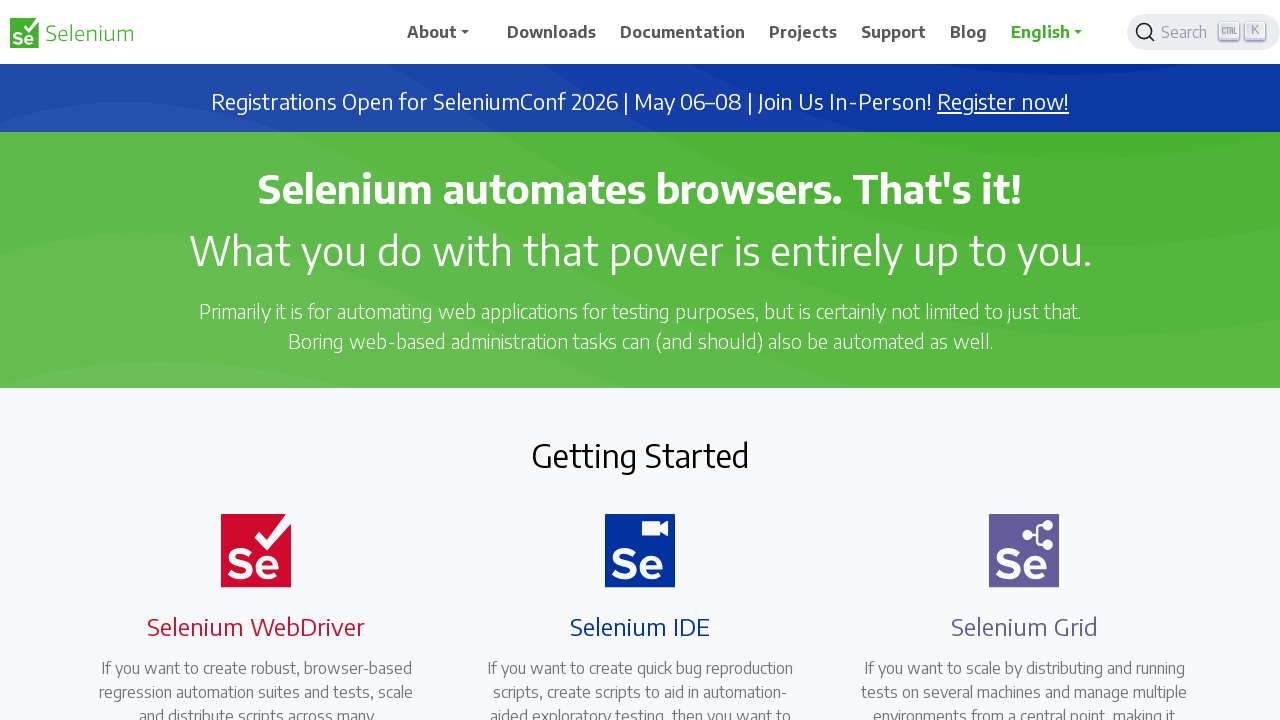

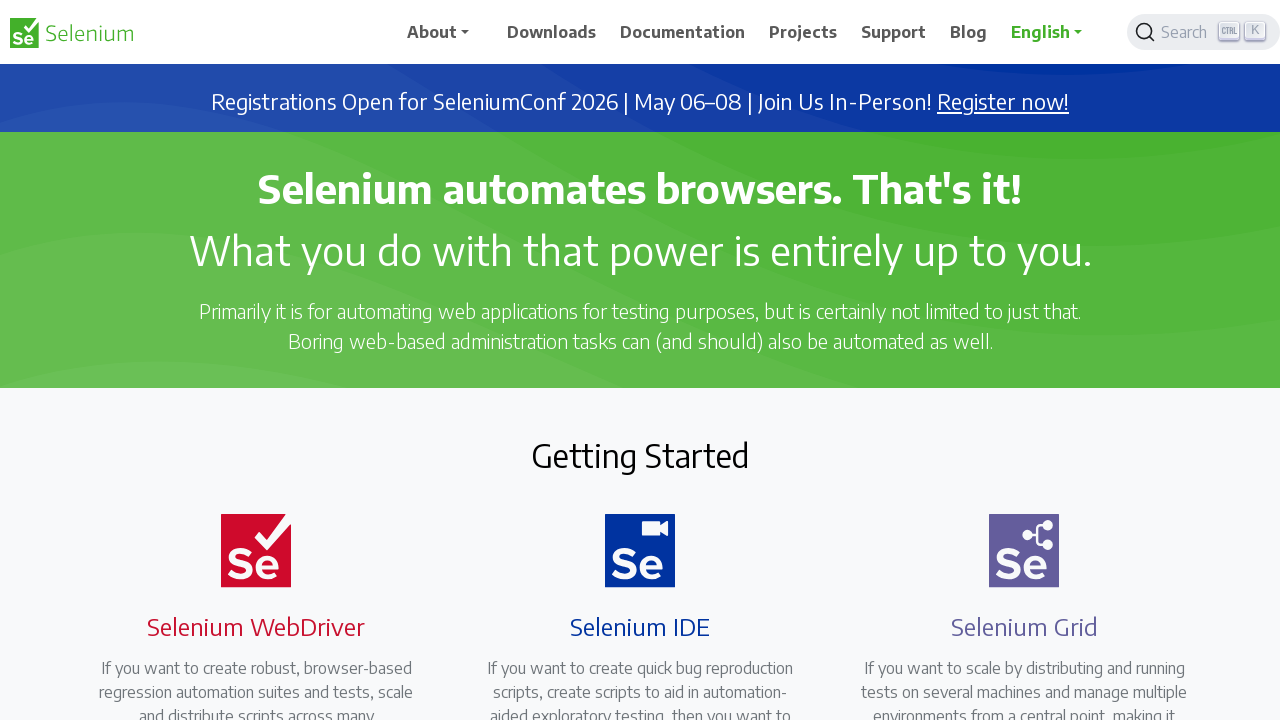